Plays multiple rounds of Rock-Paper-Scissors game by randomly selecting weapons and restarting after each round

Starting URL: https://rock-paper-scissors-tau-two.vercel.app/gamePage

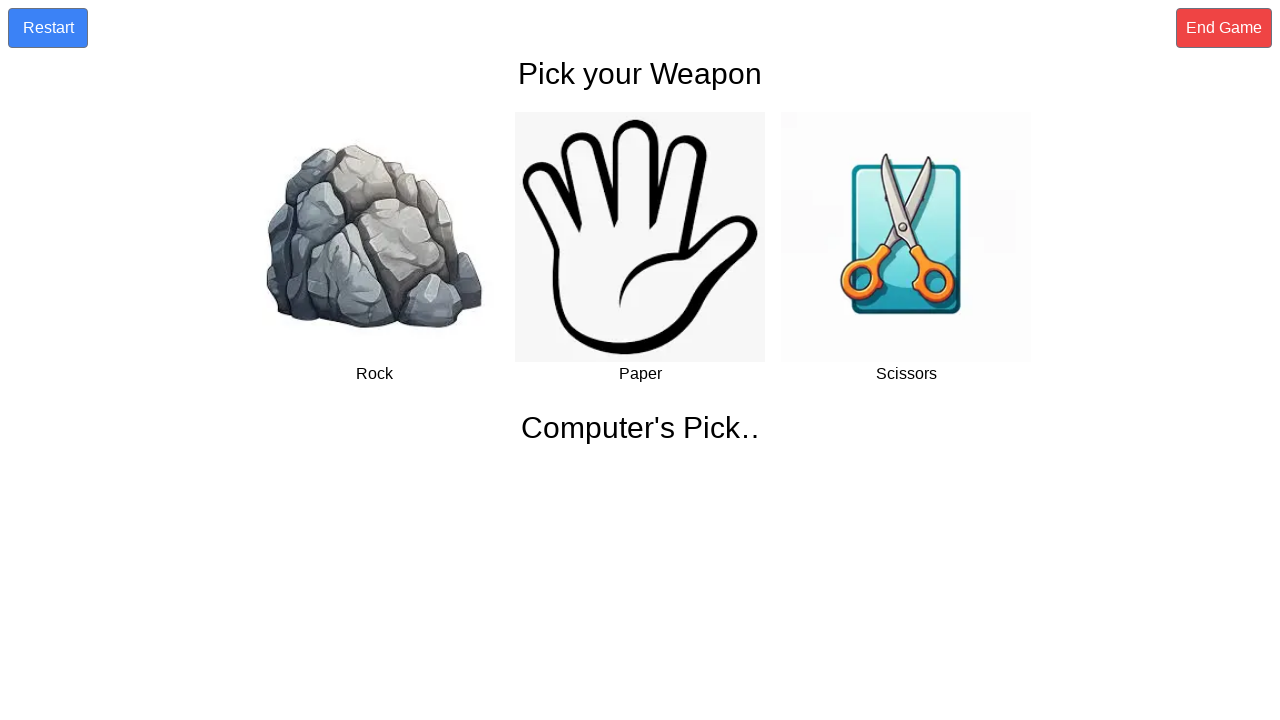

Navigated to Rock-Paper-Scissors game page
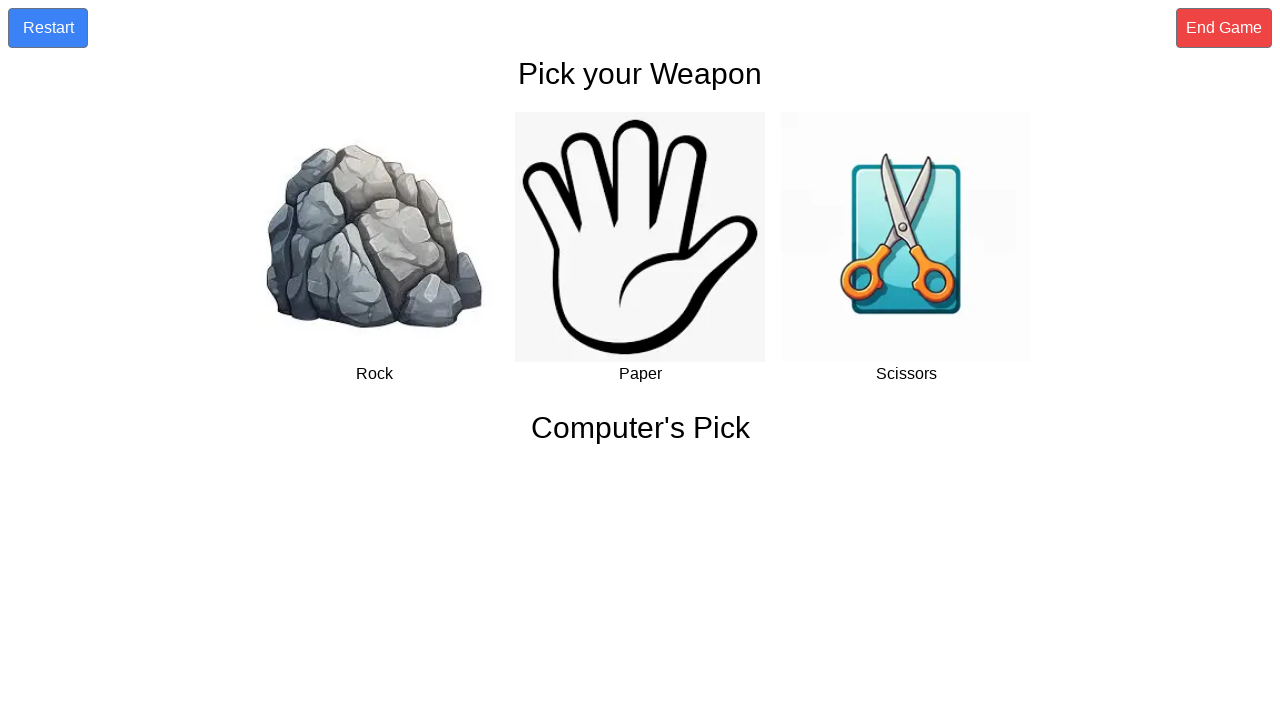

Round 1: Selected and clicked SCISSORS at (906, 249) on xpath=/html/body/div[2]/div/div[3]/button
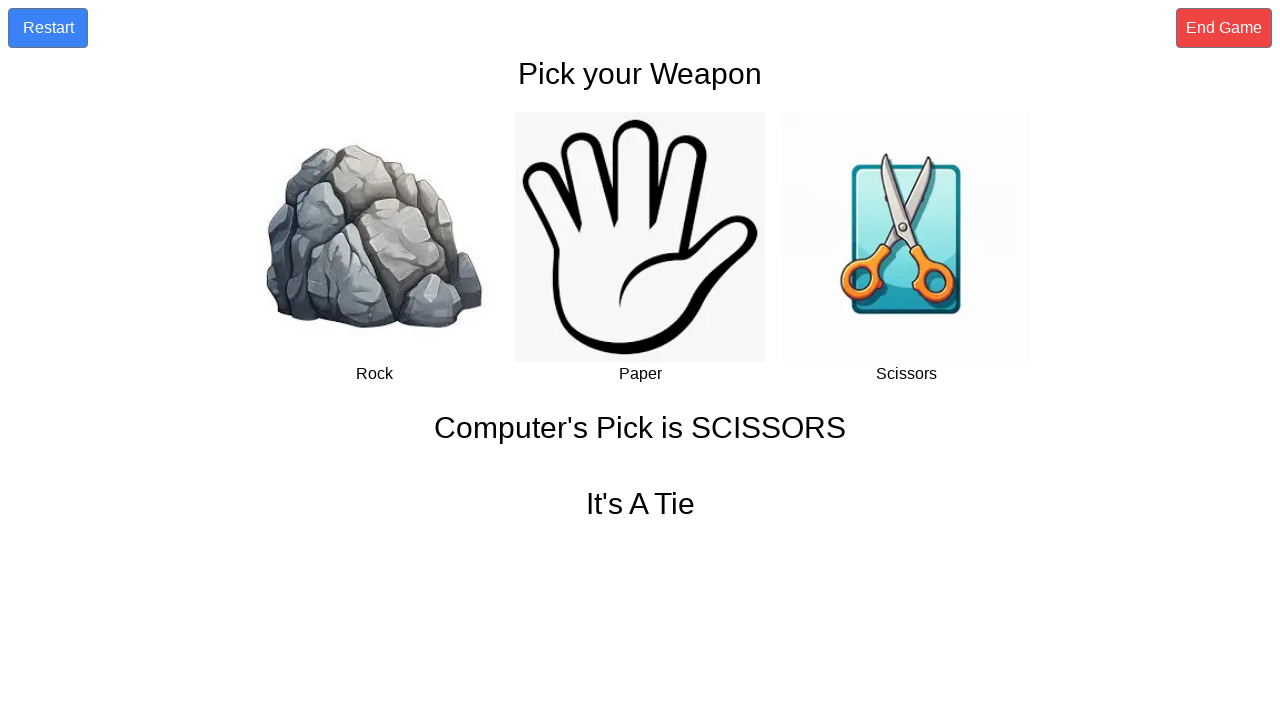

Round 1: Game result appeared
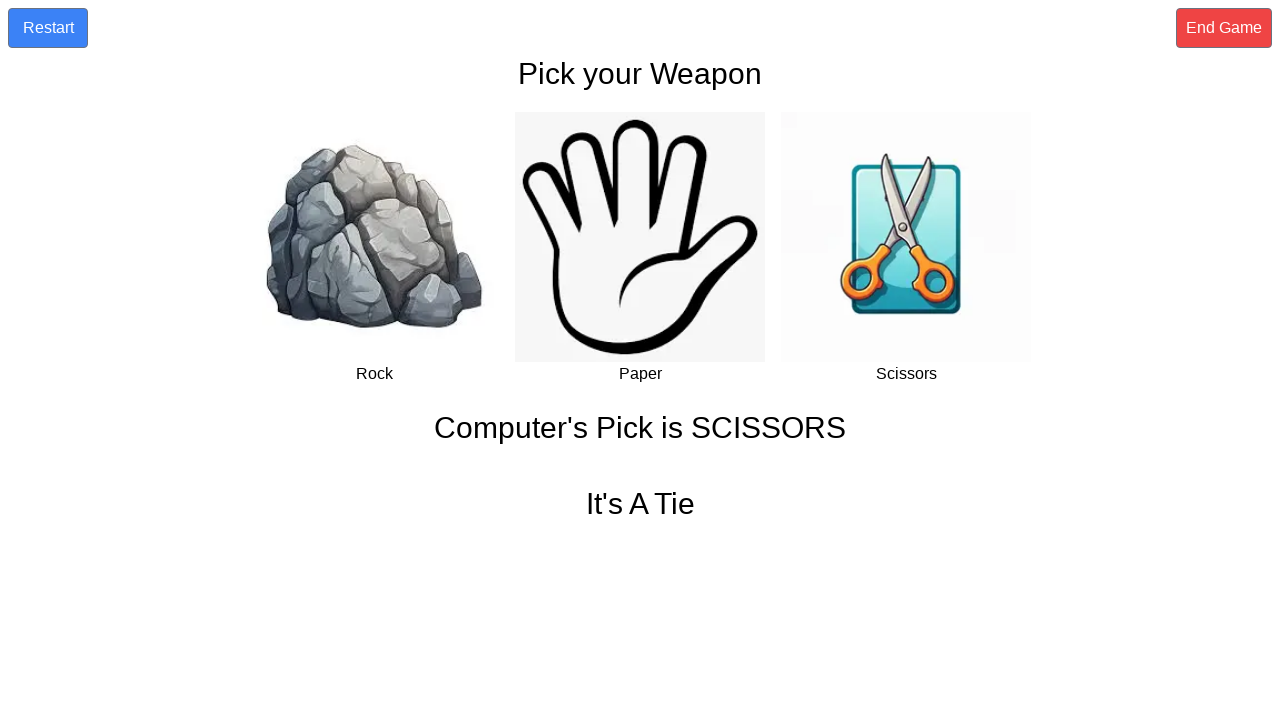

Round 1: Clicked Restart button at (48, 28) on text=Restart
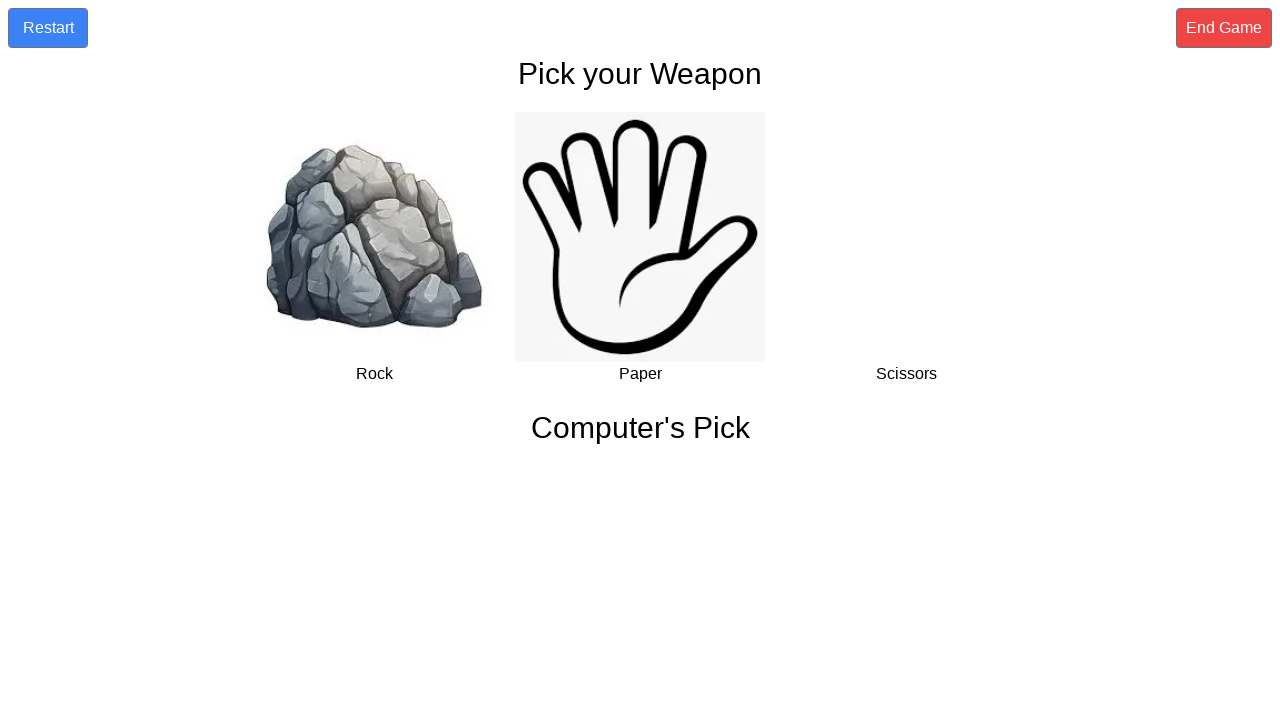

Round 2: Selected and clicked PAPER at (640, 249) on xpath=/html/body/div[2]/div/div[2]/button
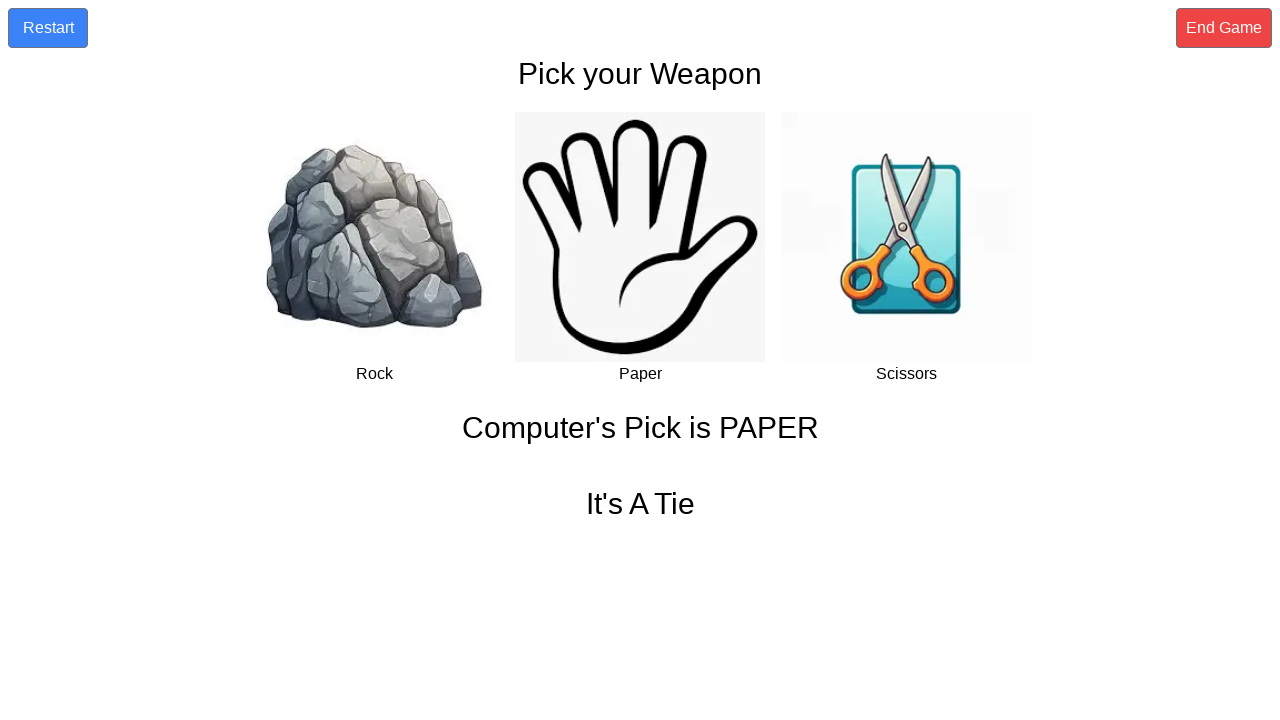

Round 2: Game result appeared
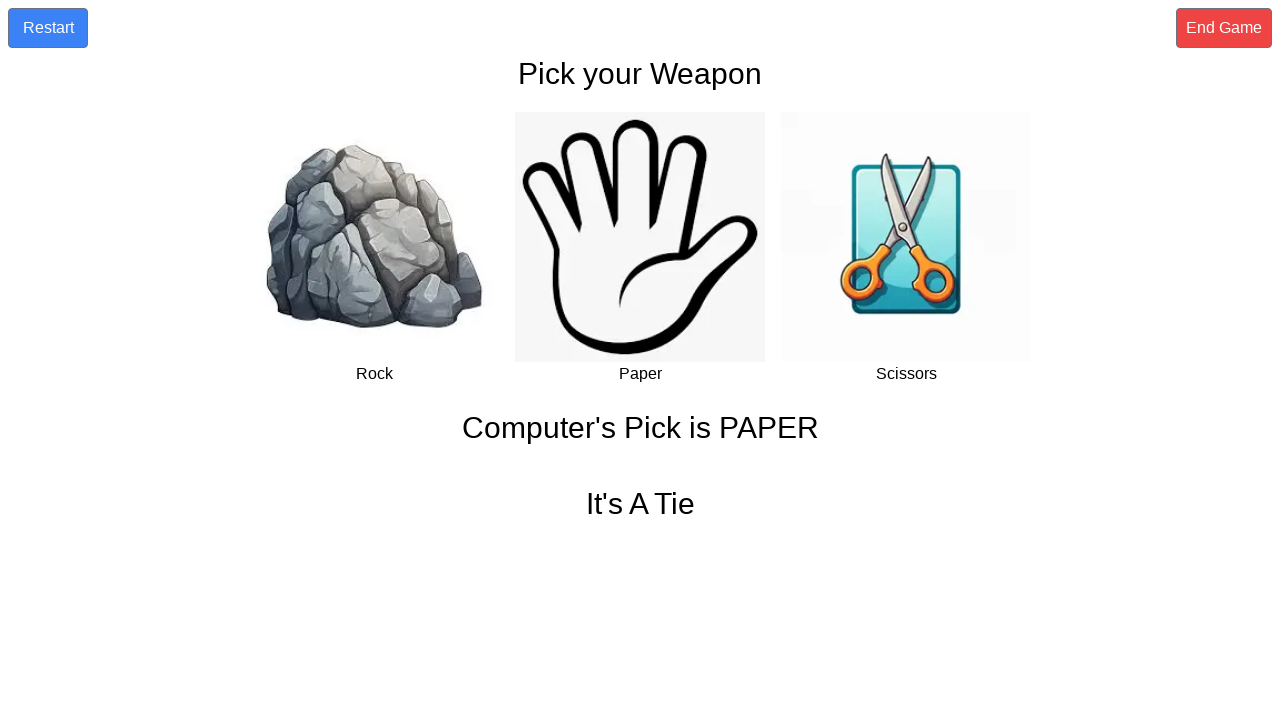

Round 2: Clicked Restart button at (48, 28) on text=Restart
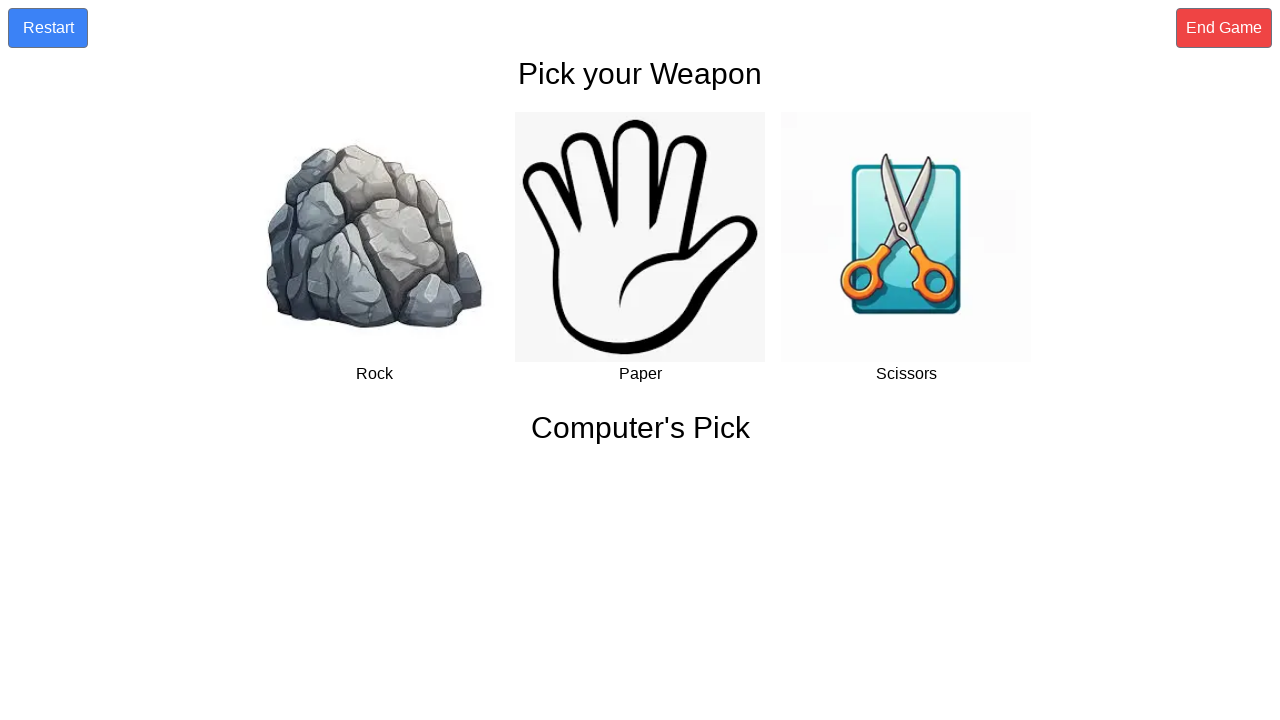

Round 3: Selected and clicked PAPER at (640, 249) on xpath=/html/body/div[2]/div/div[2]/button
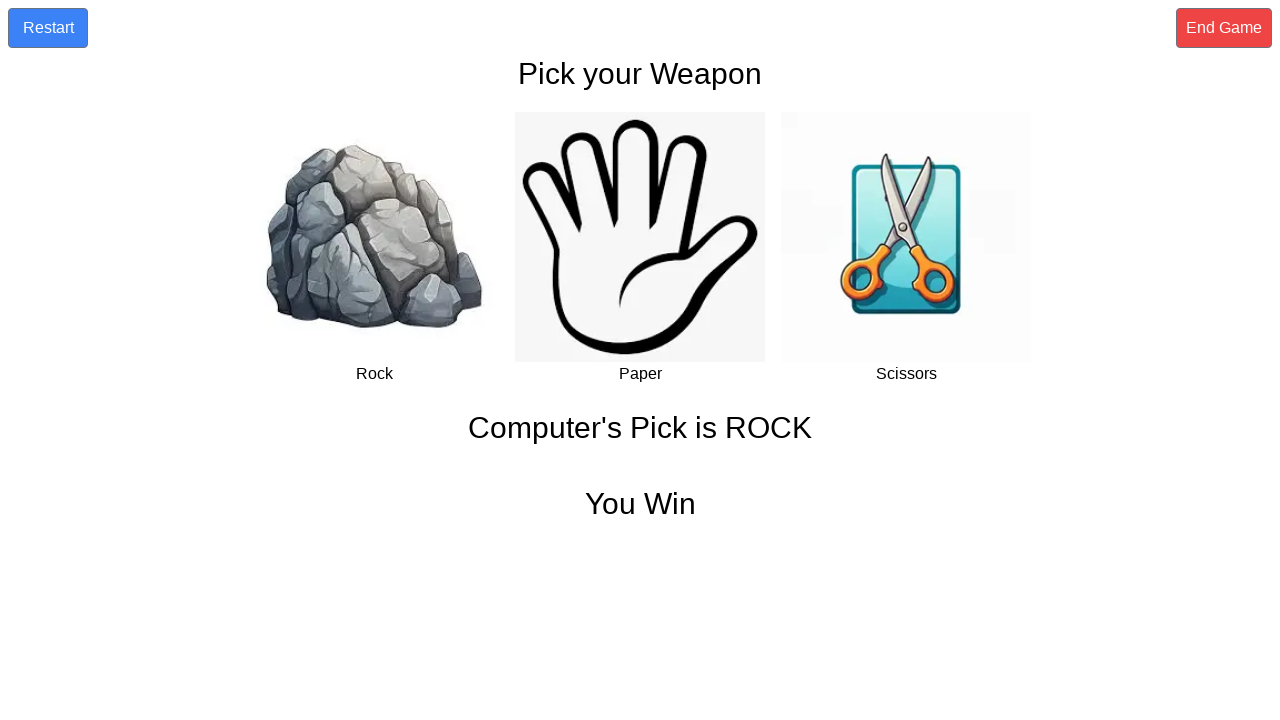

Round 3: Game result appeared
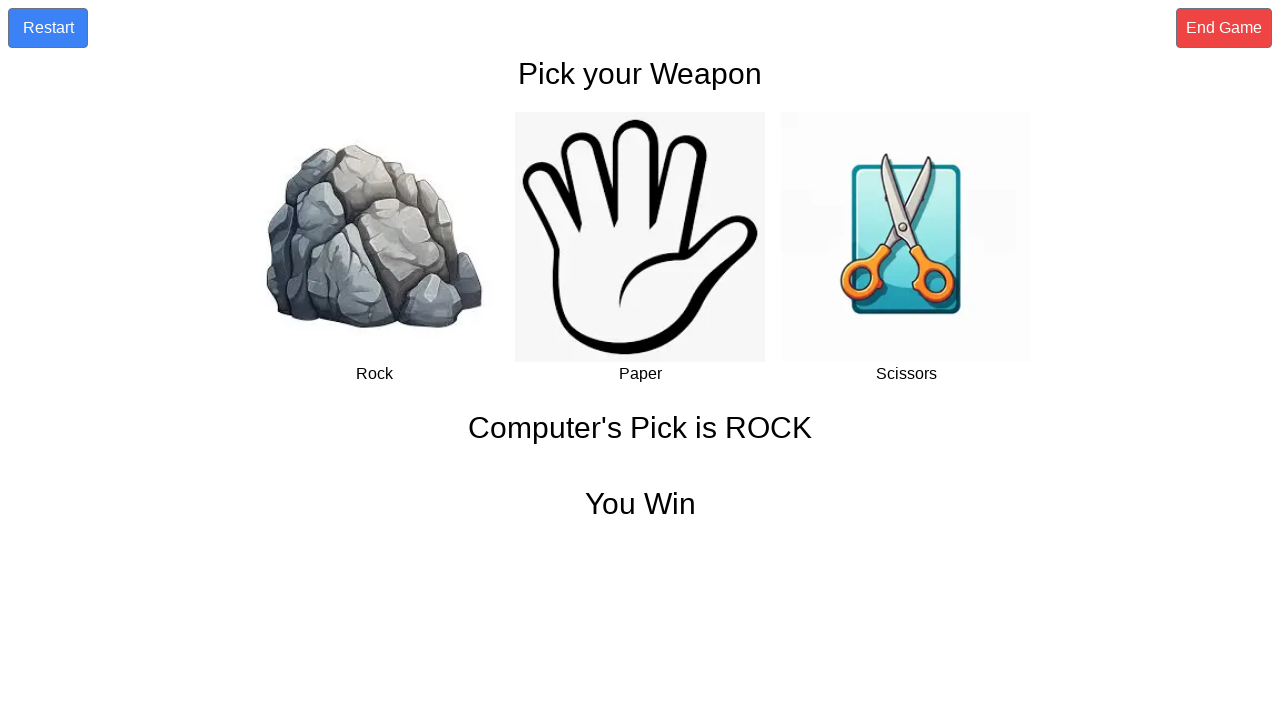

Round 3: Clicked Restart button at (48, 28) on text=Restart
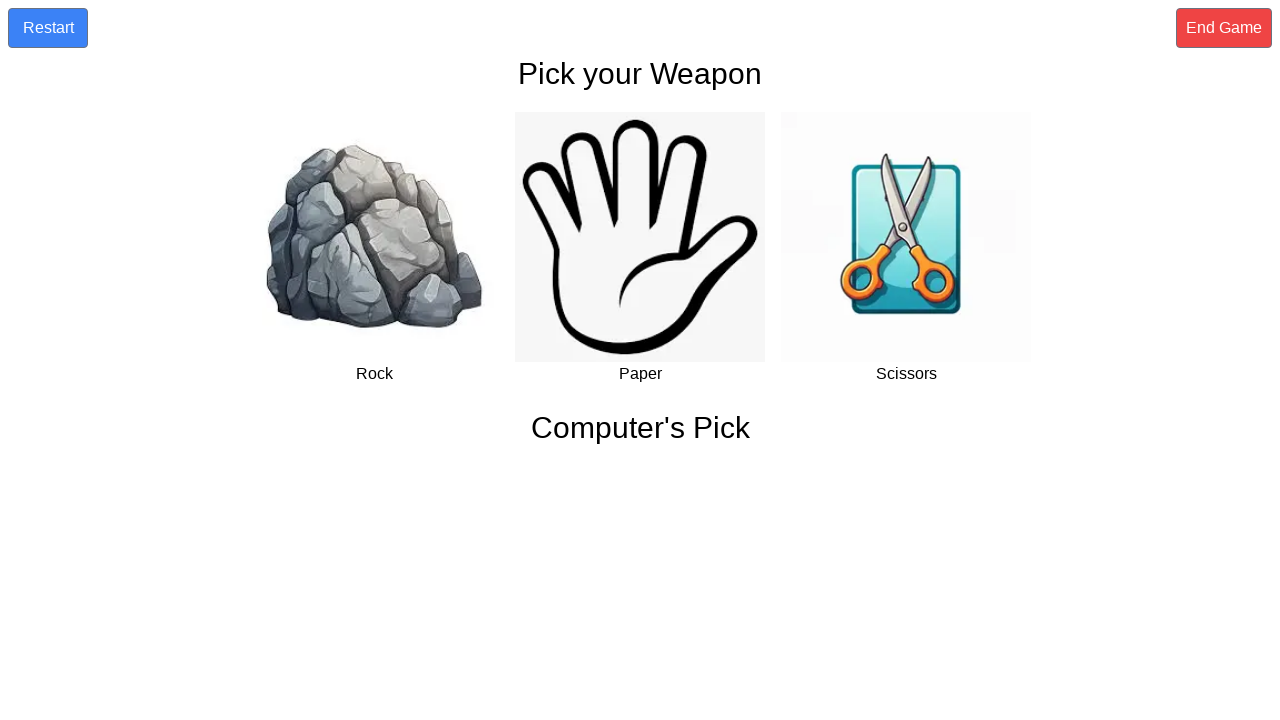

Round 4: Selected and clicked PAPER at (640, 249) on xpath=/html/body/div[2]/div/div[2]/button
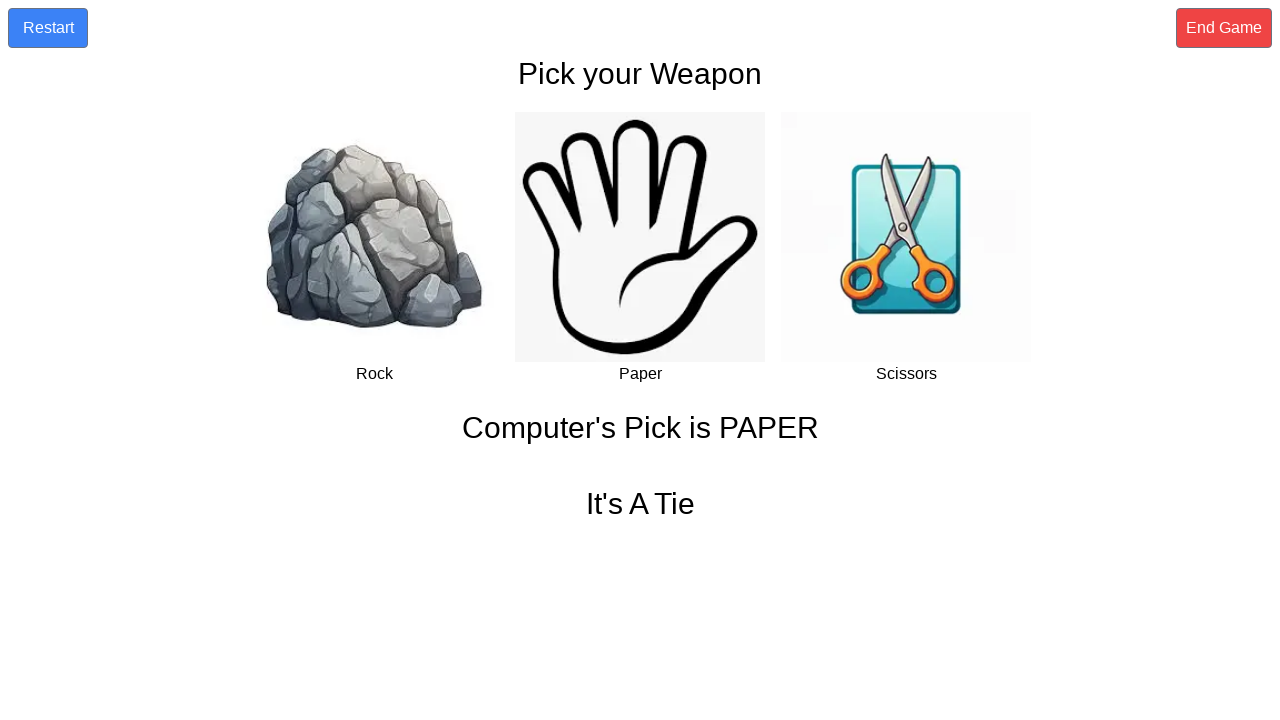

Round 4: Game result appeared
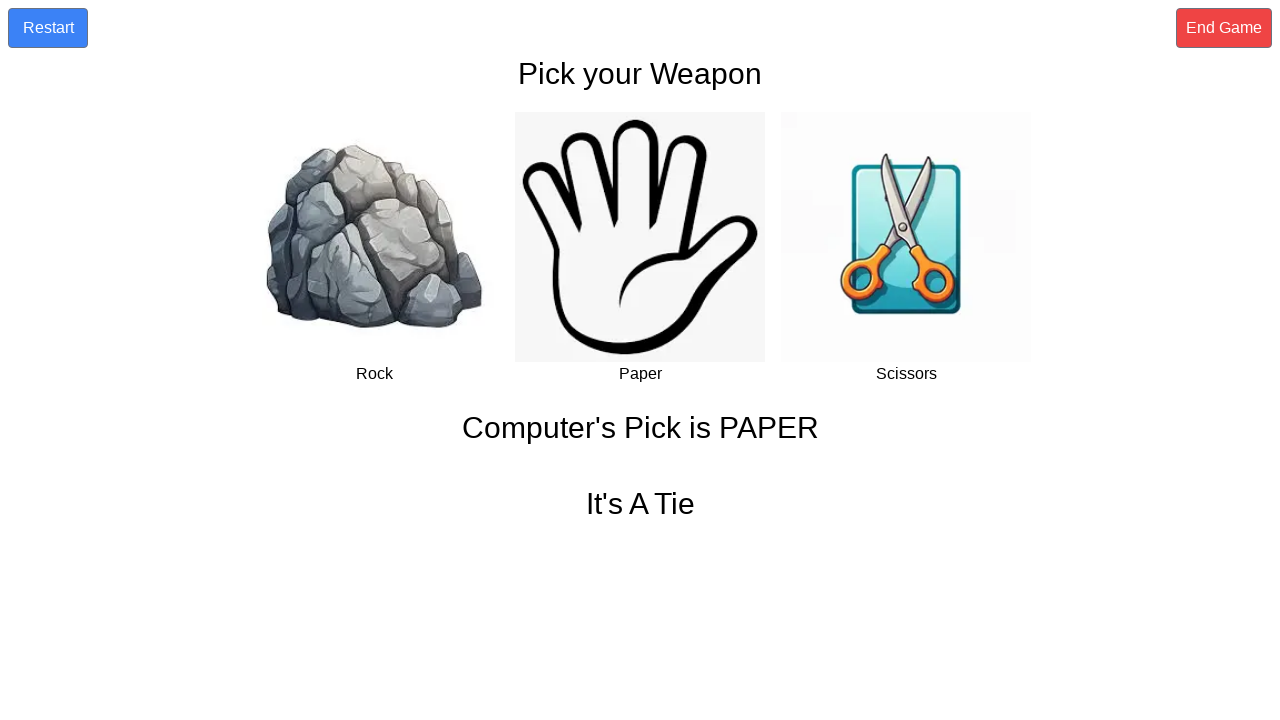

Round 4: Clicked Restart button at (48, 28) on text=Restart
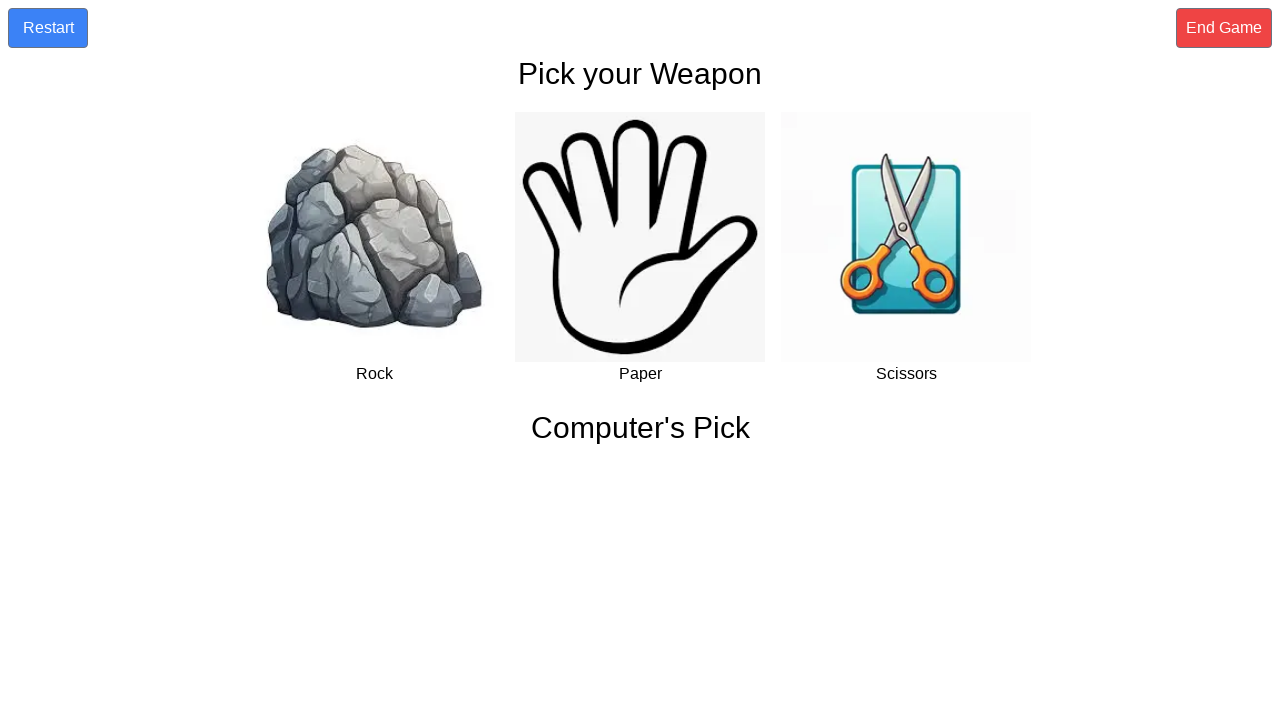

Round 5: Selected and clicked PAPER at (640, 249) on xpath=/html/body/div[2]/div/div[2]/button
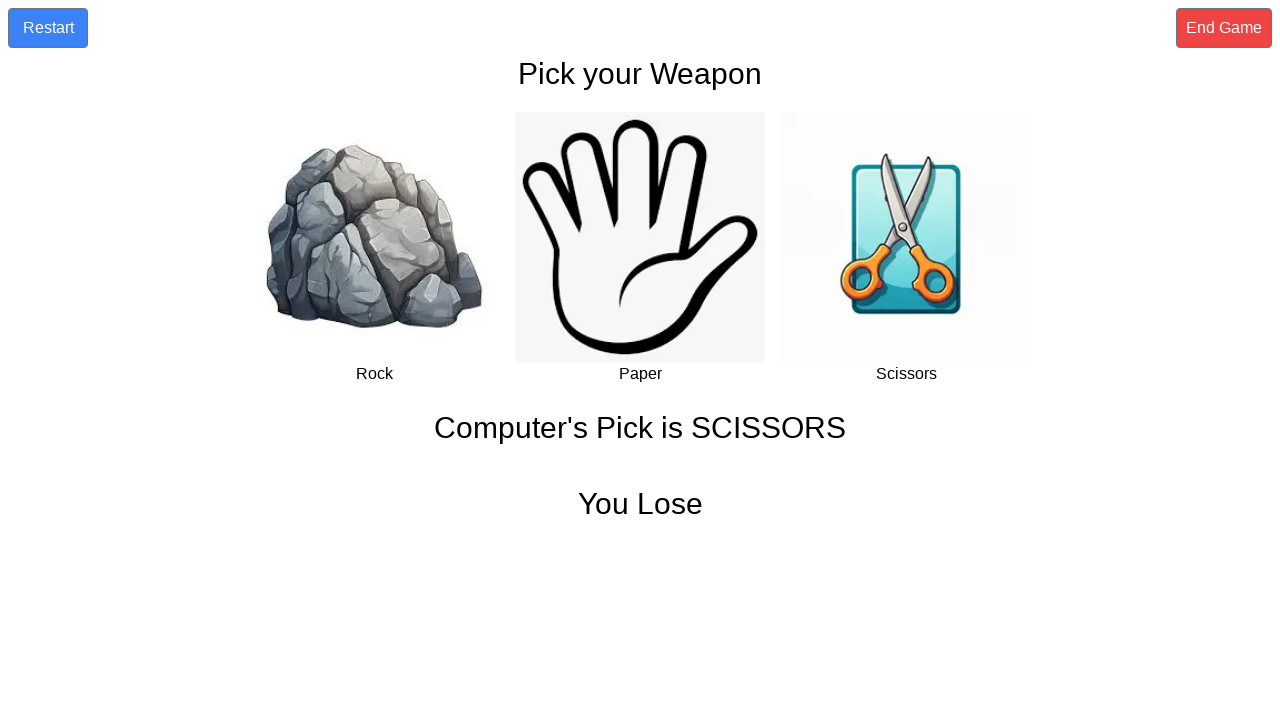

Round 5: Game result appeared
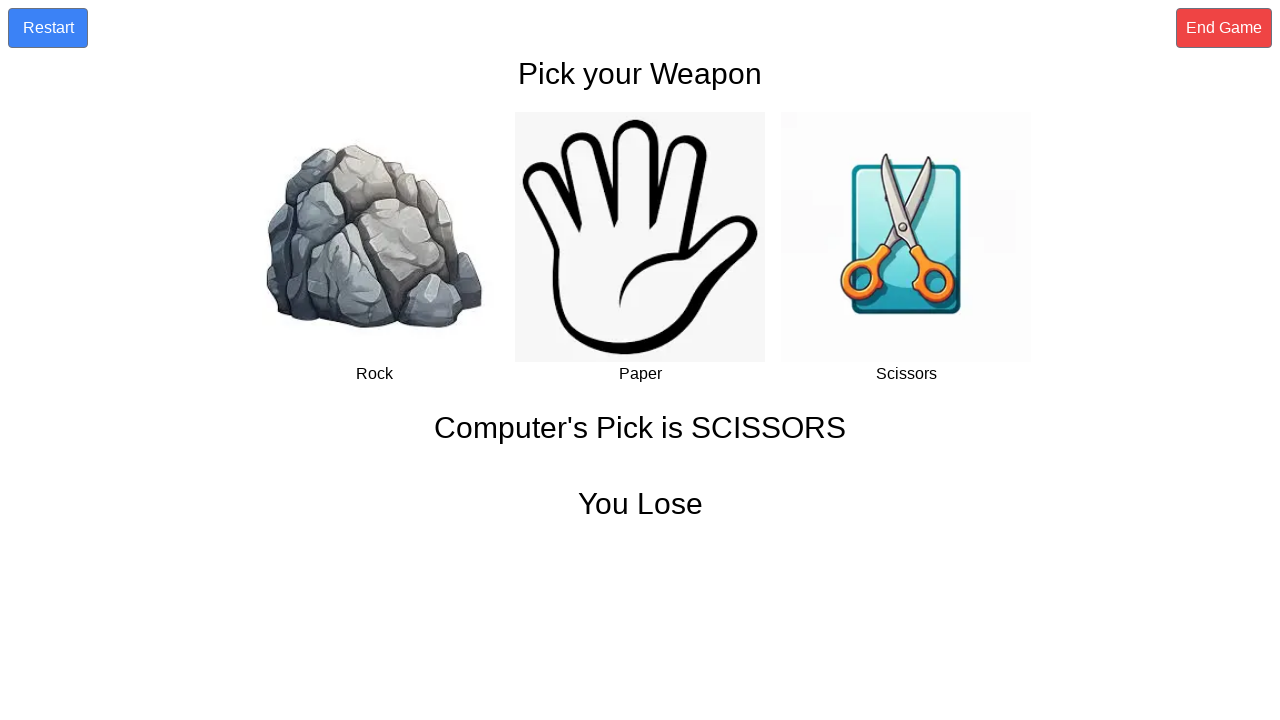

Round 5: Clicked Restart button at (48, 28) on text=Restart
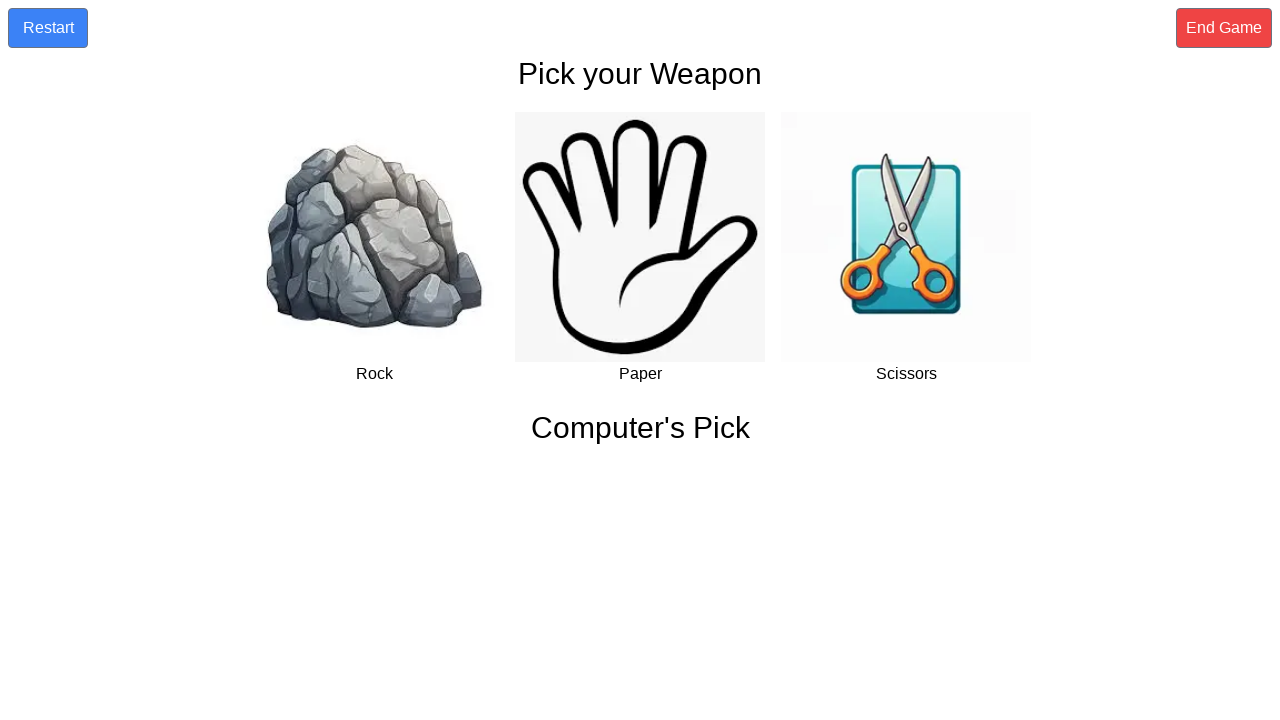

Round 6: Selected and clicked ROCK at (374, 249) on xpath=/html/body/div[2]/div/div[1]/button
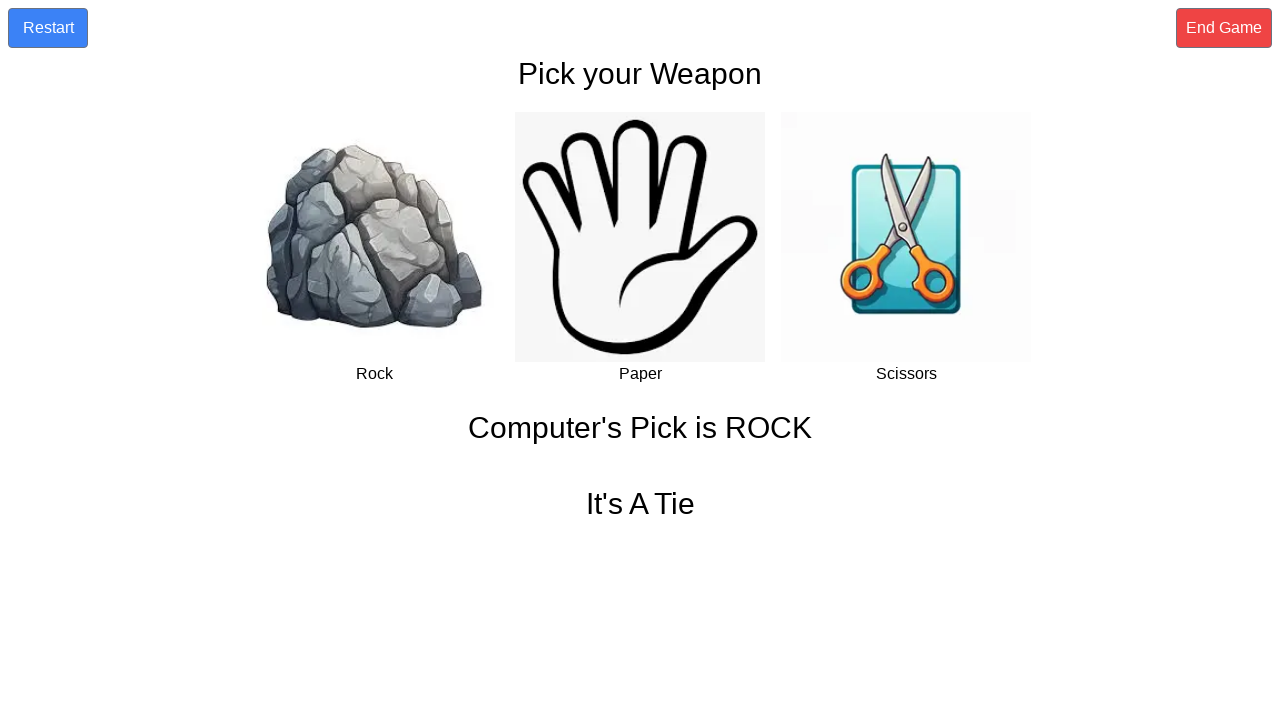

Round 6: Game result appeared
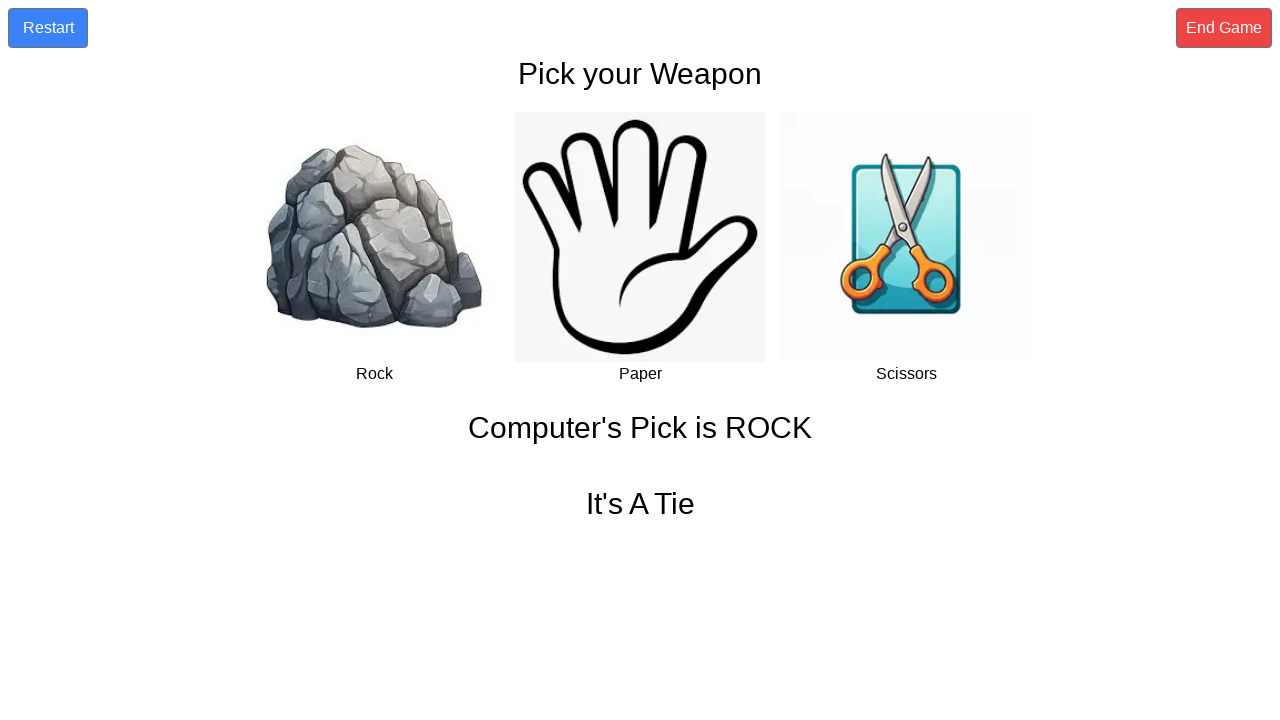

Round 6: Clicked Restart button at (48, 28) on text=Restart
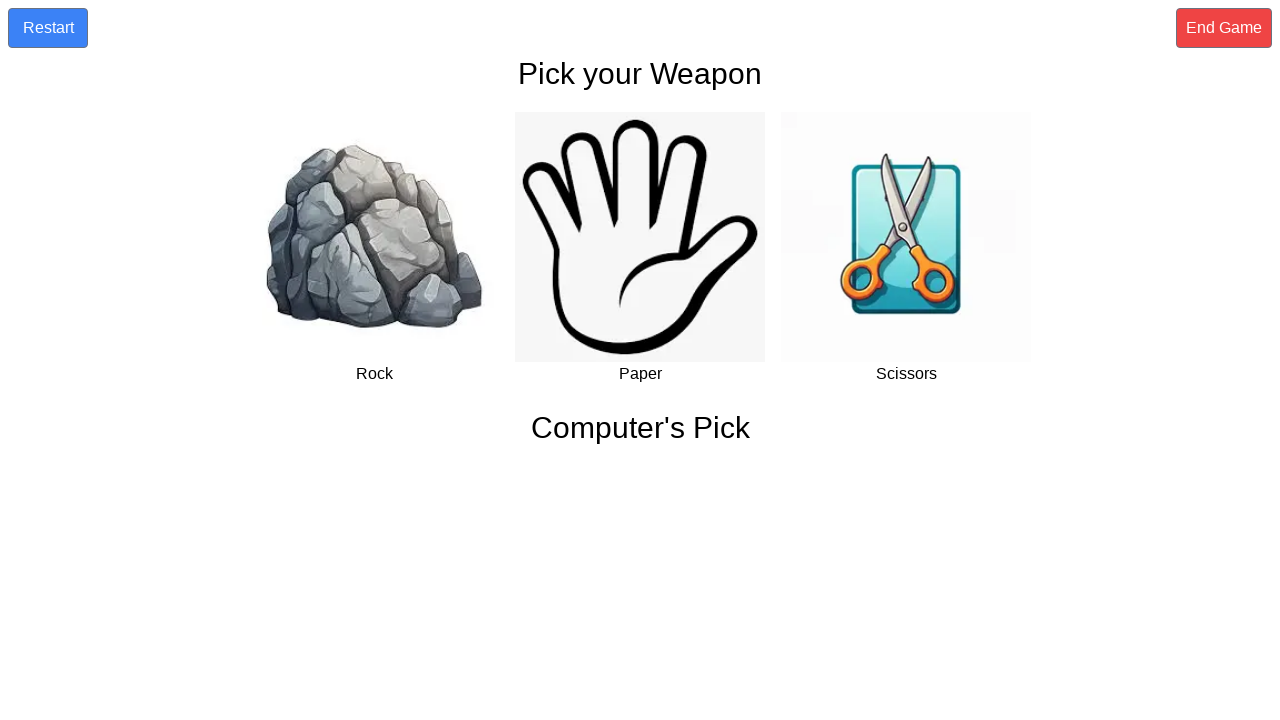

Round 7: Selected and clicked PAPER at (640, 249) on xpath=/html/body/div[2]/div/div[2]/button
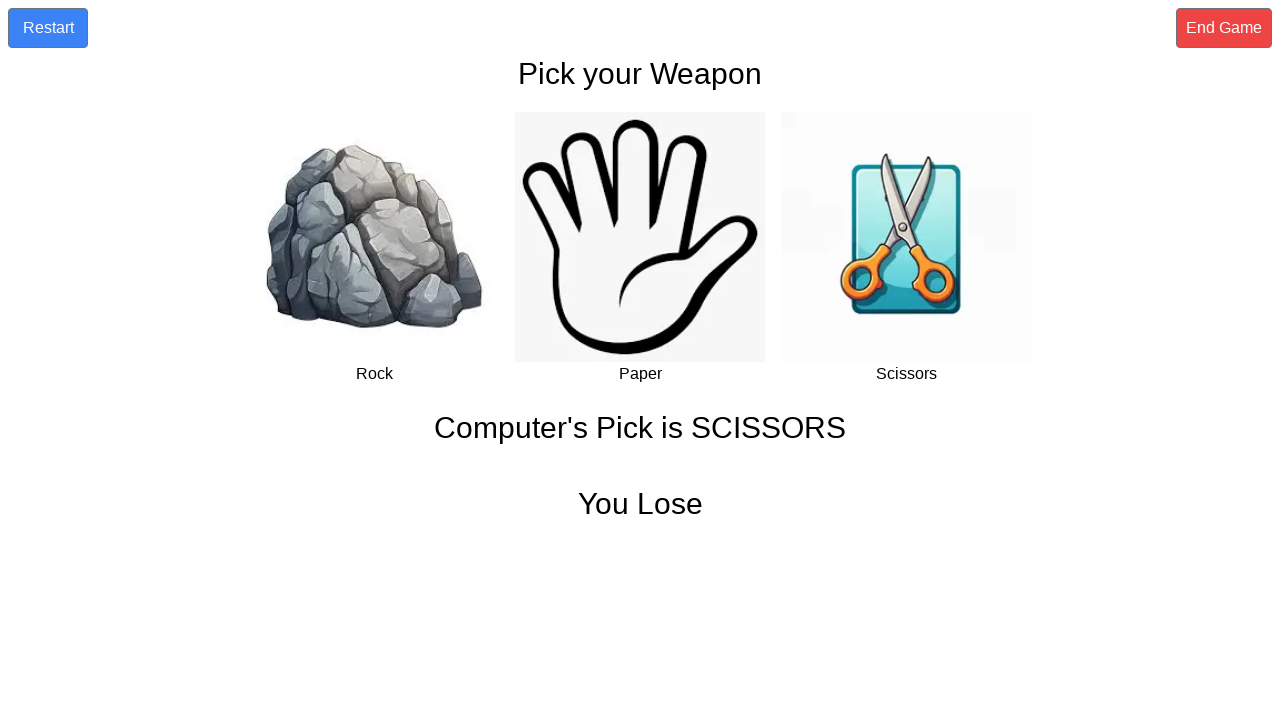

Round 7: Game result appeared
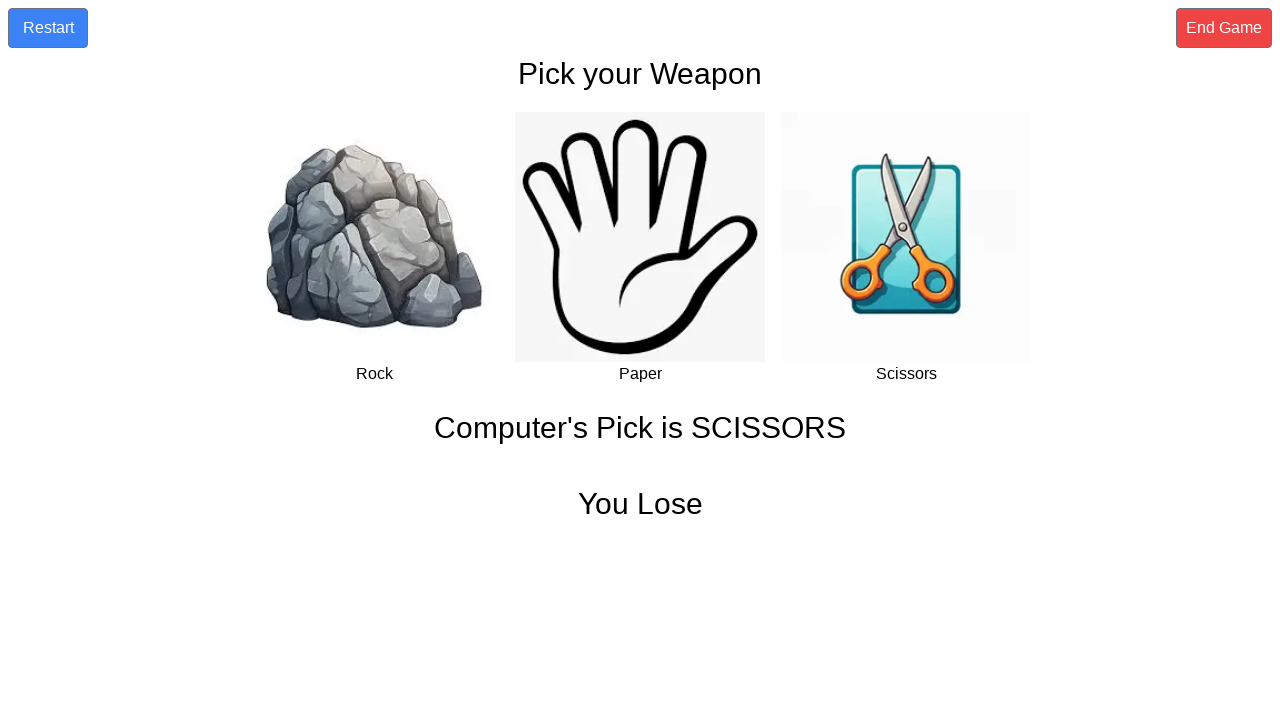

Round 7: Clicked Restart button at (48, 28) on text=Restart
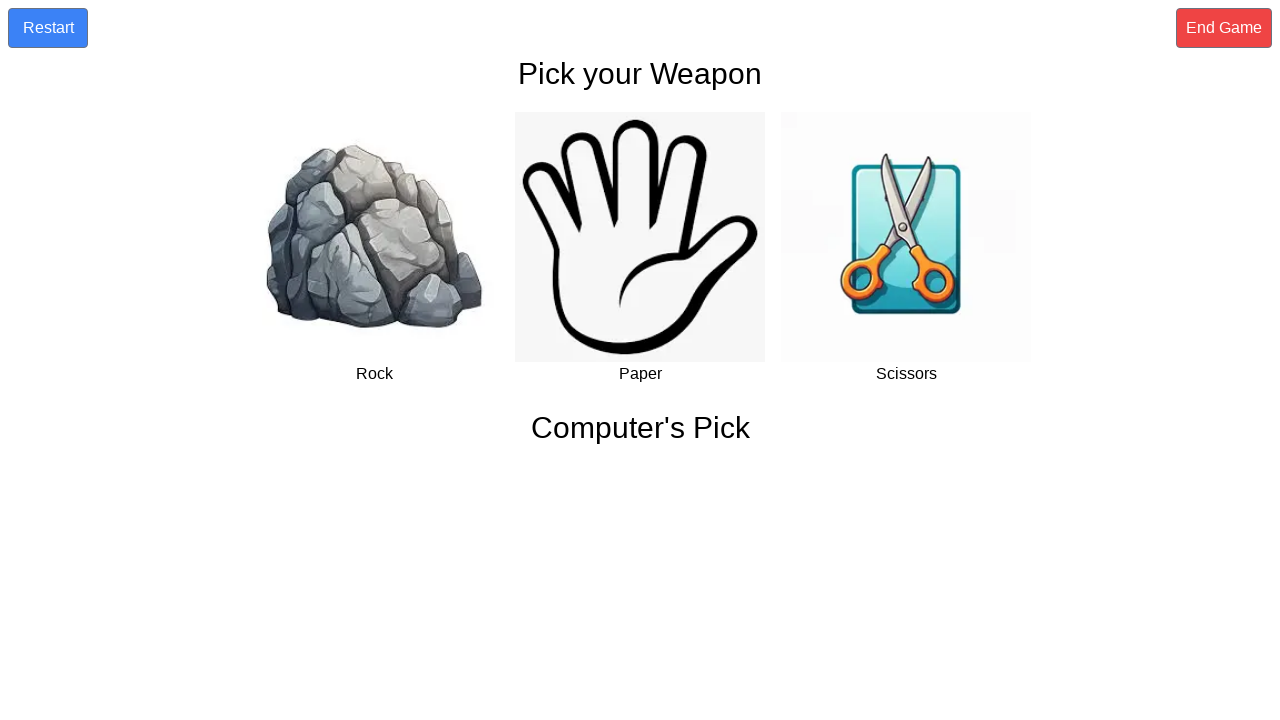

Round 8: Selected and clicked ROCK at (374, 249) on xpath=/html/body/div[2]/div/div[1]/button
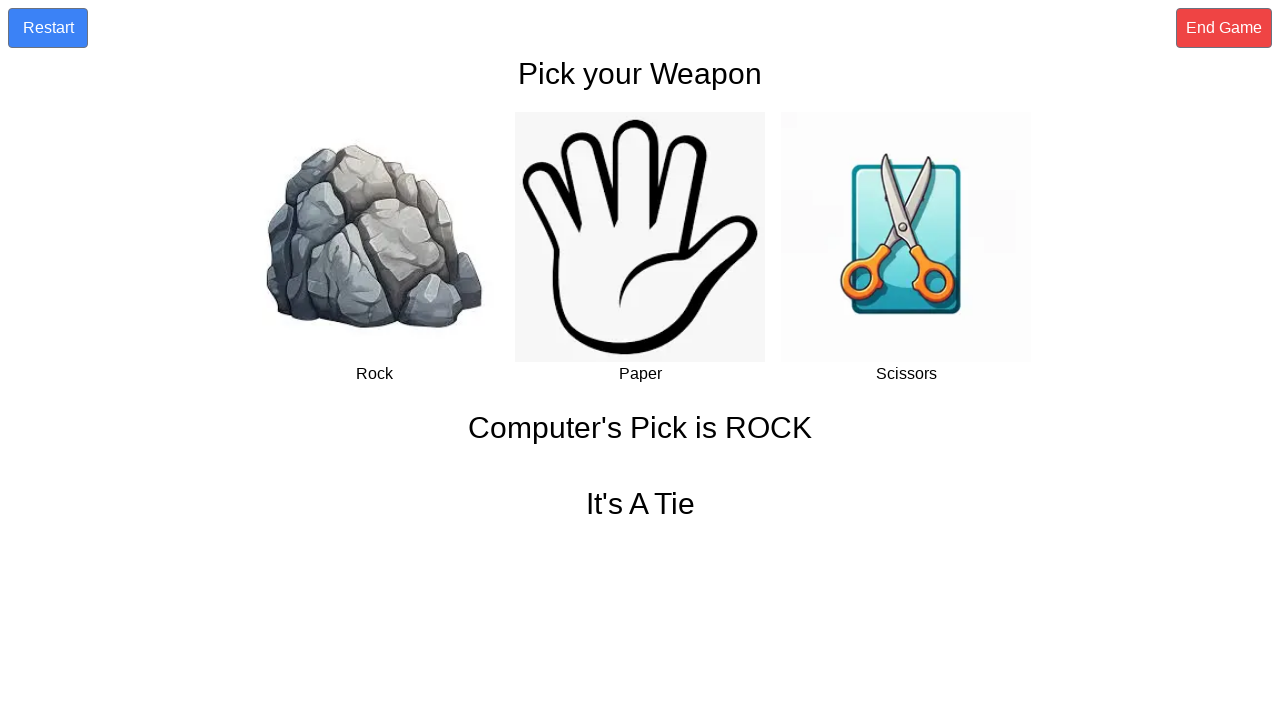

Round 8: Game result appeared
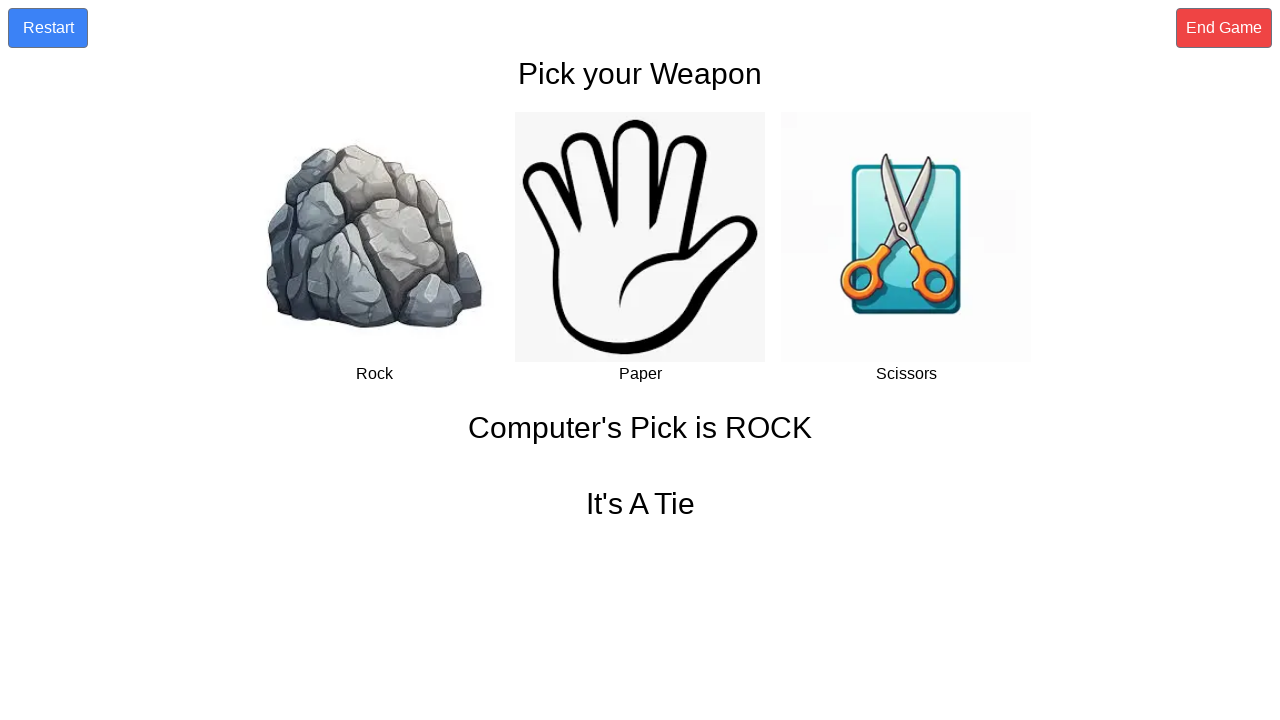

Round 8: Clicked Restart button at (48, 28) on text=Restart
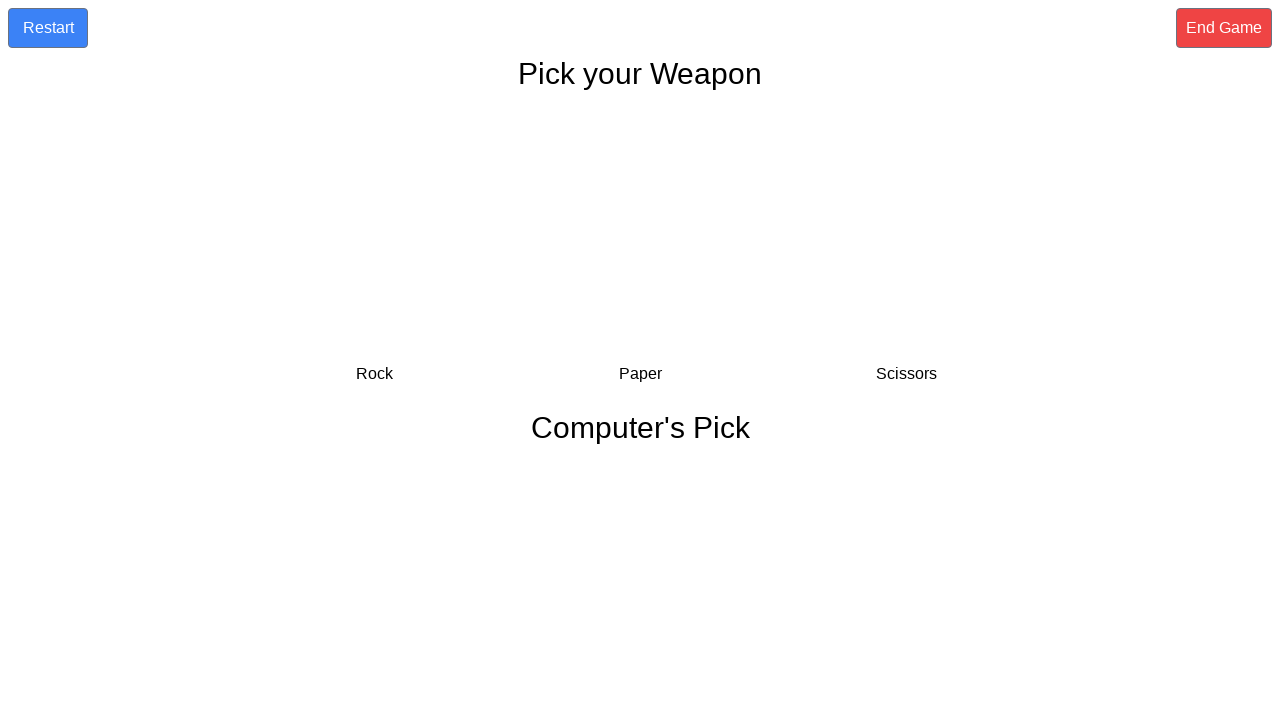

Round 9: Selected and clicked SCISSORS at (906, 249) on xpath=/html/body/div[2]/div/div[3]/button
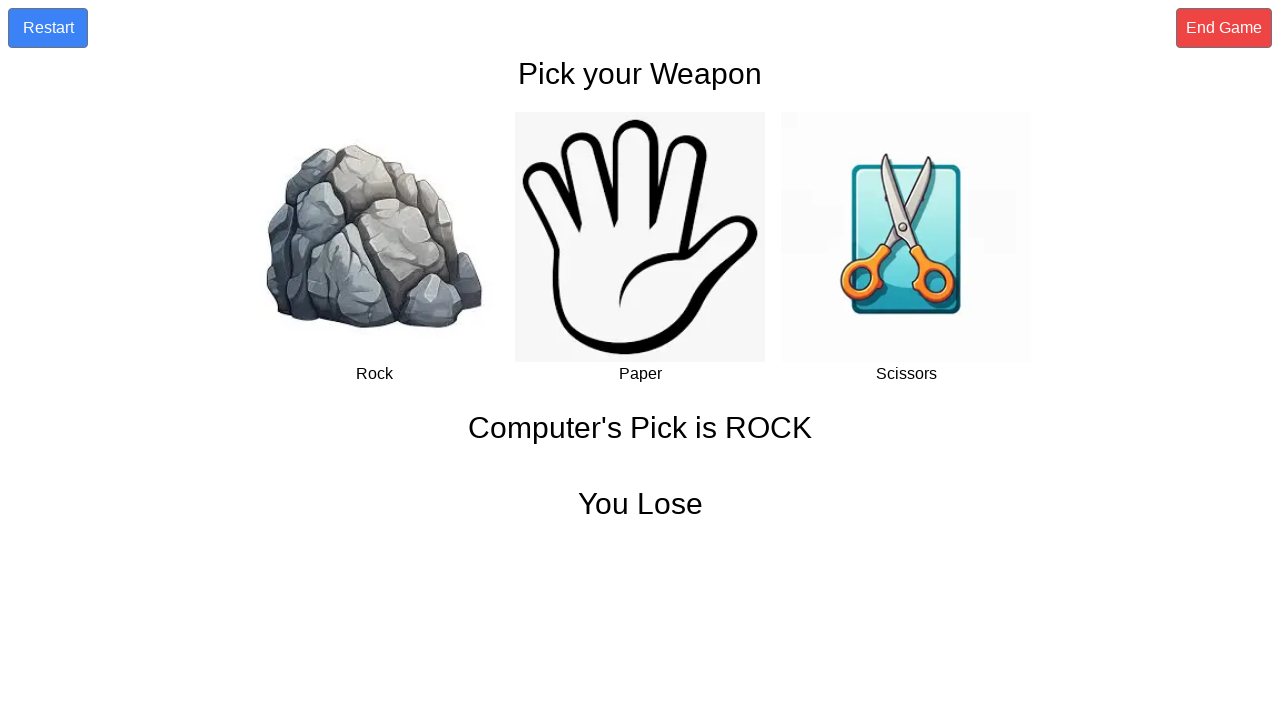

Round 9: Game result appeared
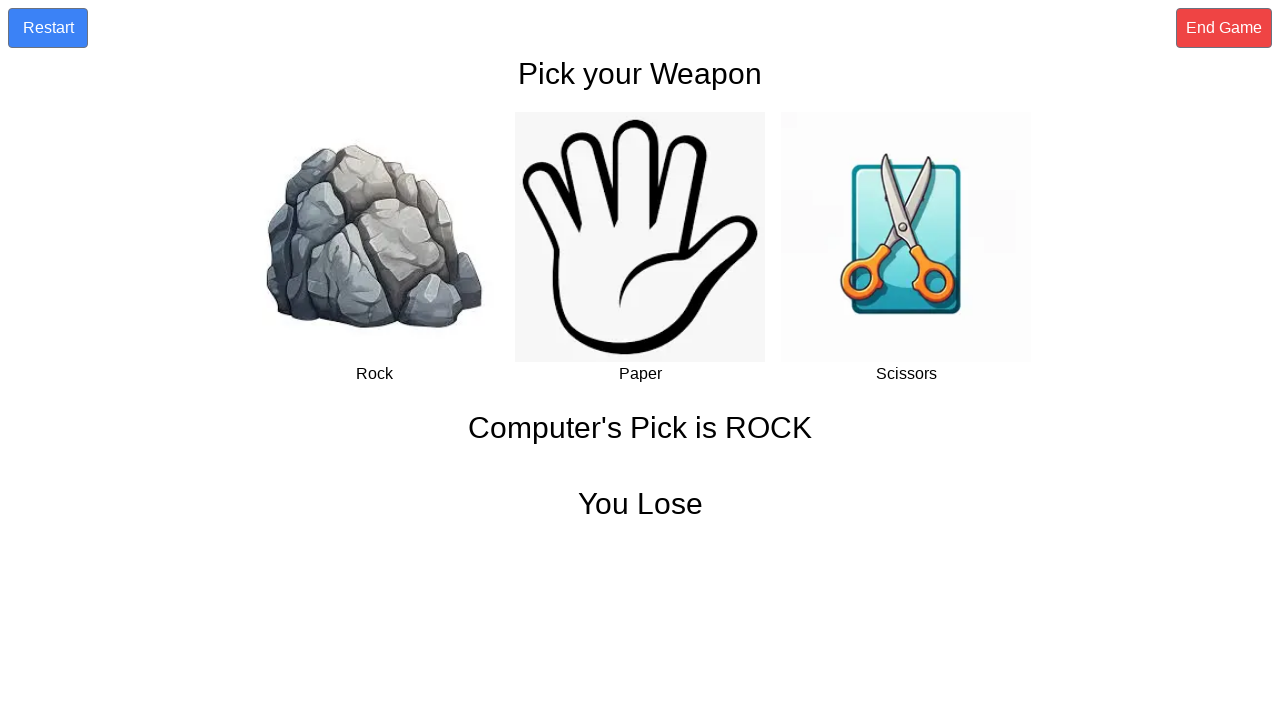

Round 9: Clicked Restart button at (48, 28) on text=Restart
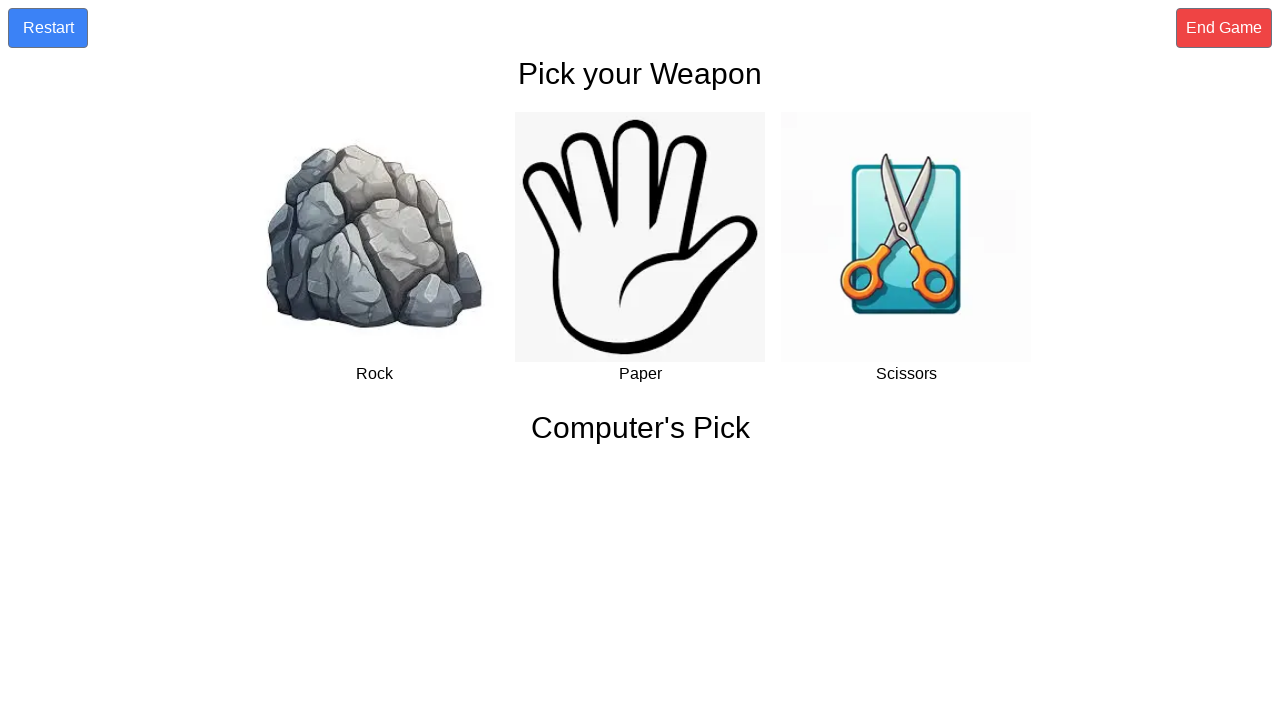

Round 10: Selected and clicked ROCK at (374, 249) on xpath=/html/body/div[2]/div/div[1]/button
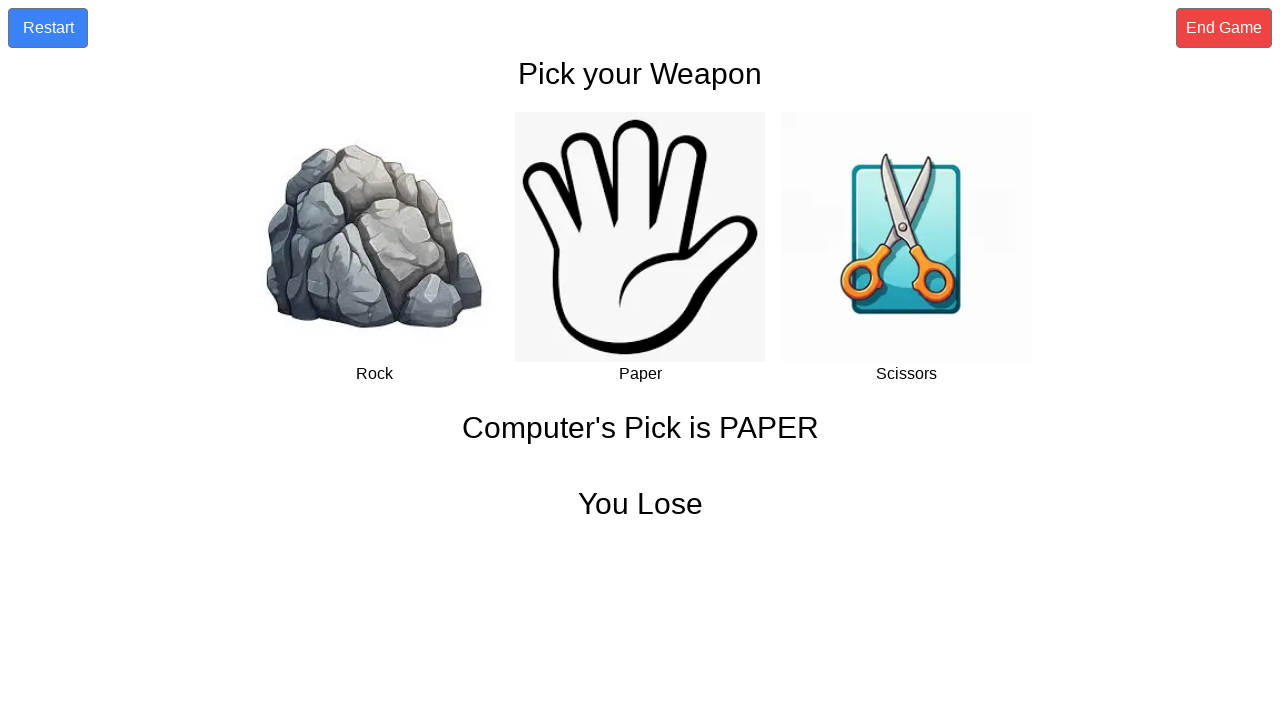

Round 10: Game result appeared
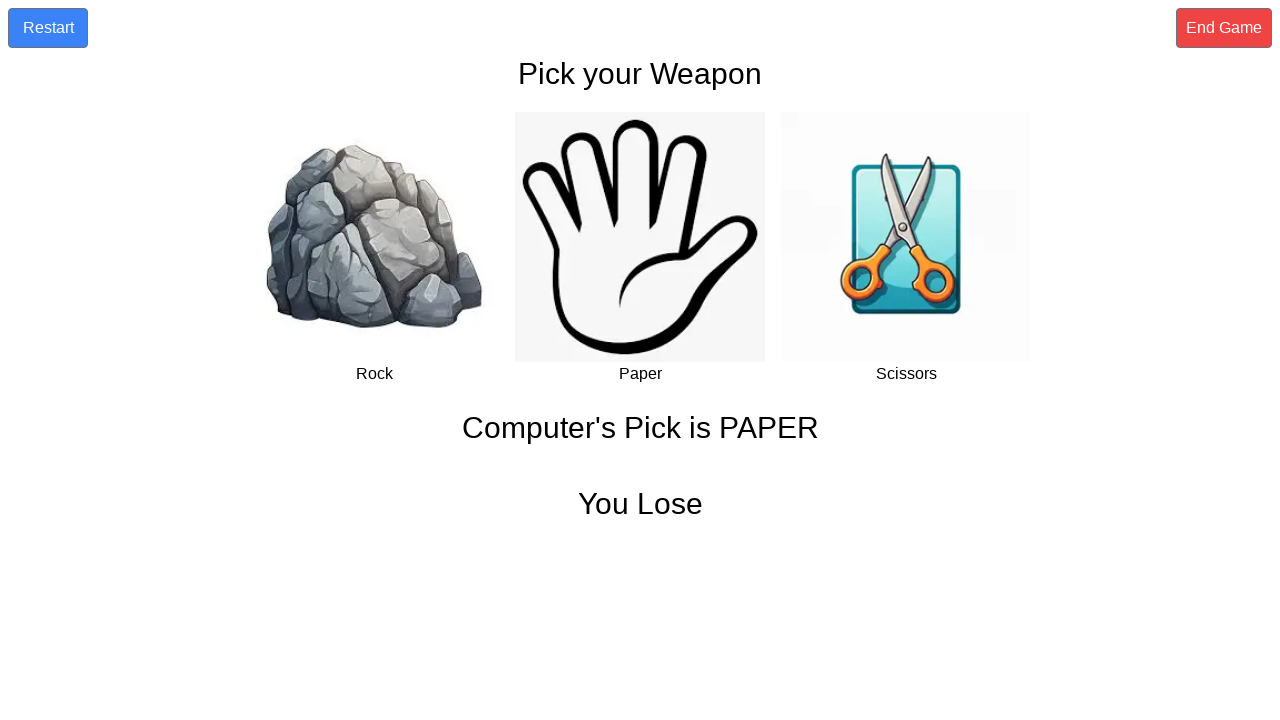

Round 10: Clicked Restart button at (48, 28) on text=Restart
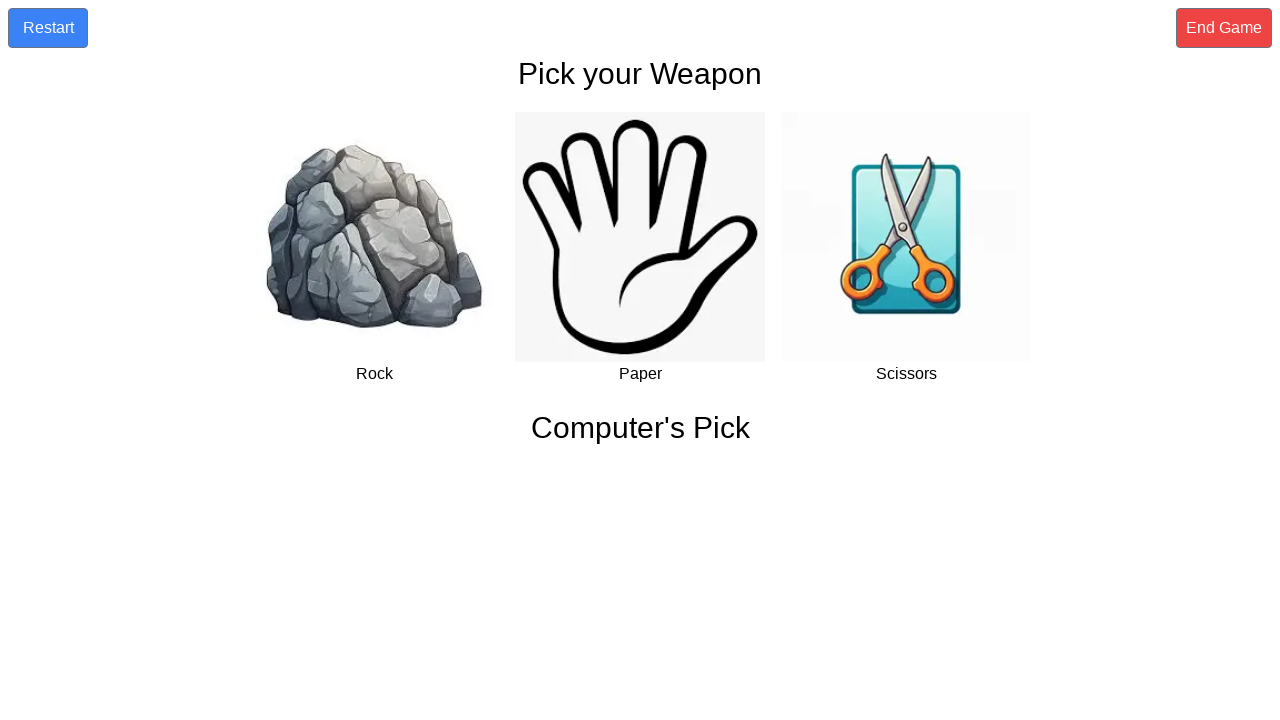

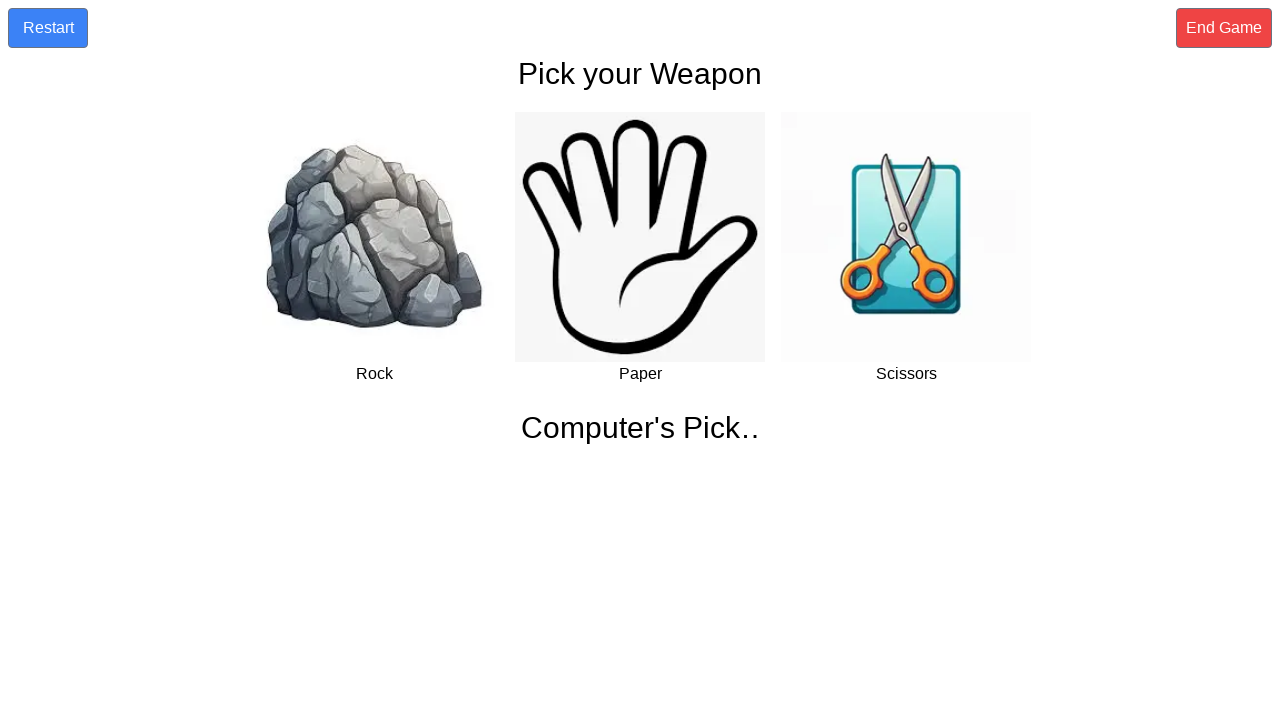